Tests the student registration form validation by clicking submit without filling required fields, then verifying the validation state of form elements through their CSS properties.

Starting URL: https://demoqa.com/automation-practice-form

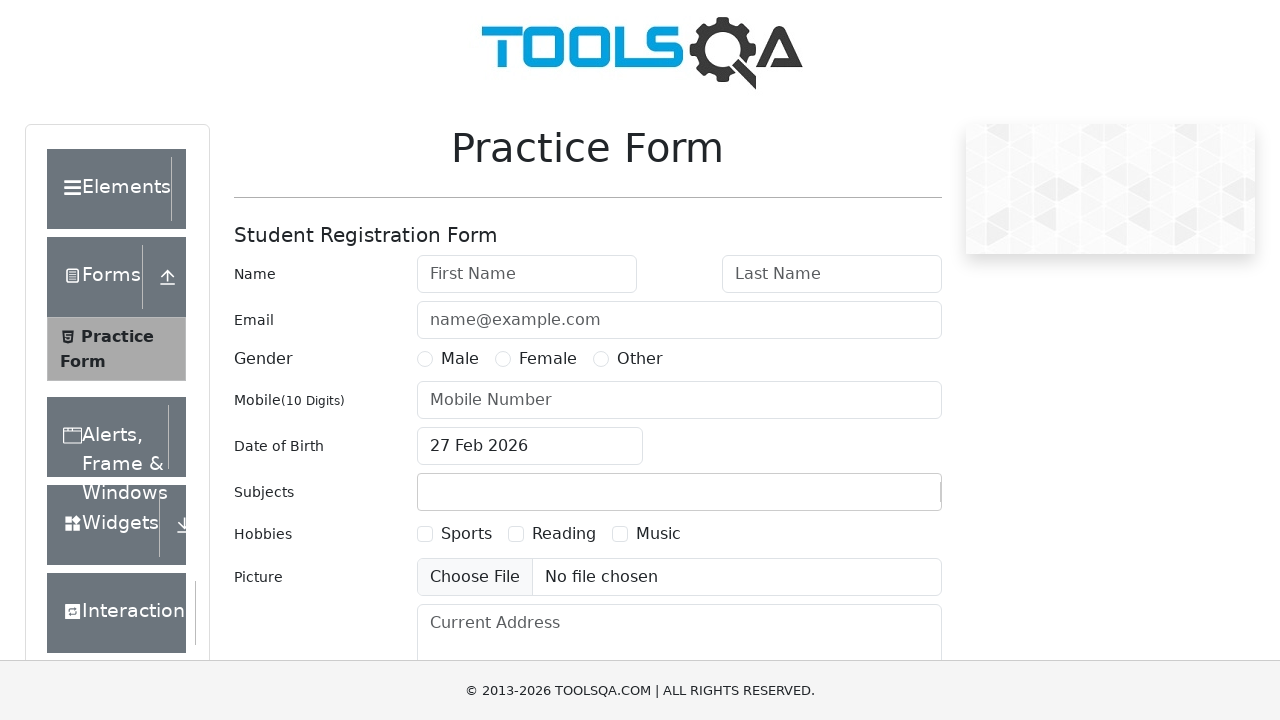

Clicked submit button via JavaScript without filling required fields
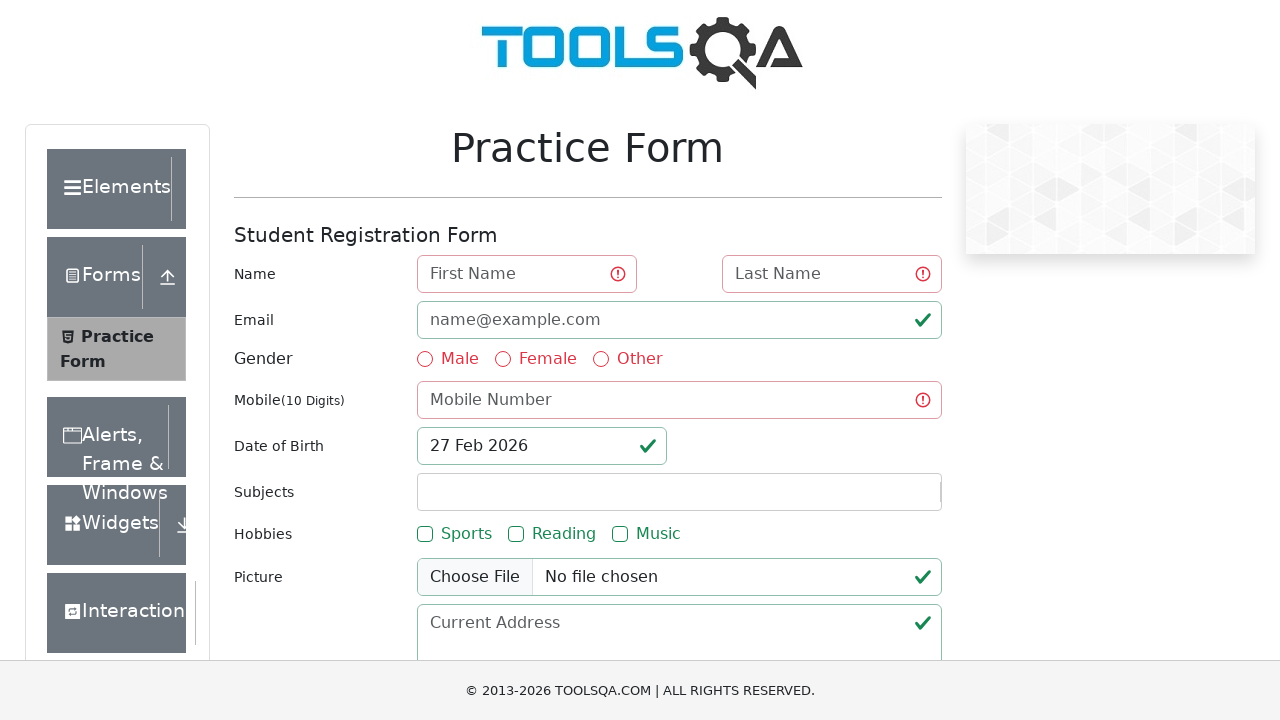

Waited 2 seconds for form validation to be applied
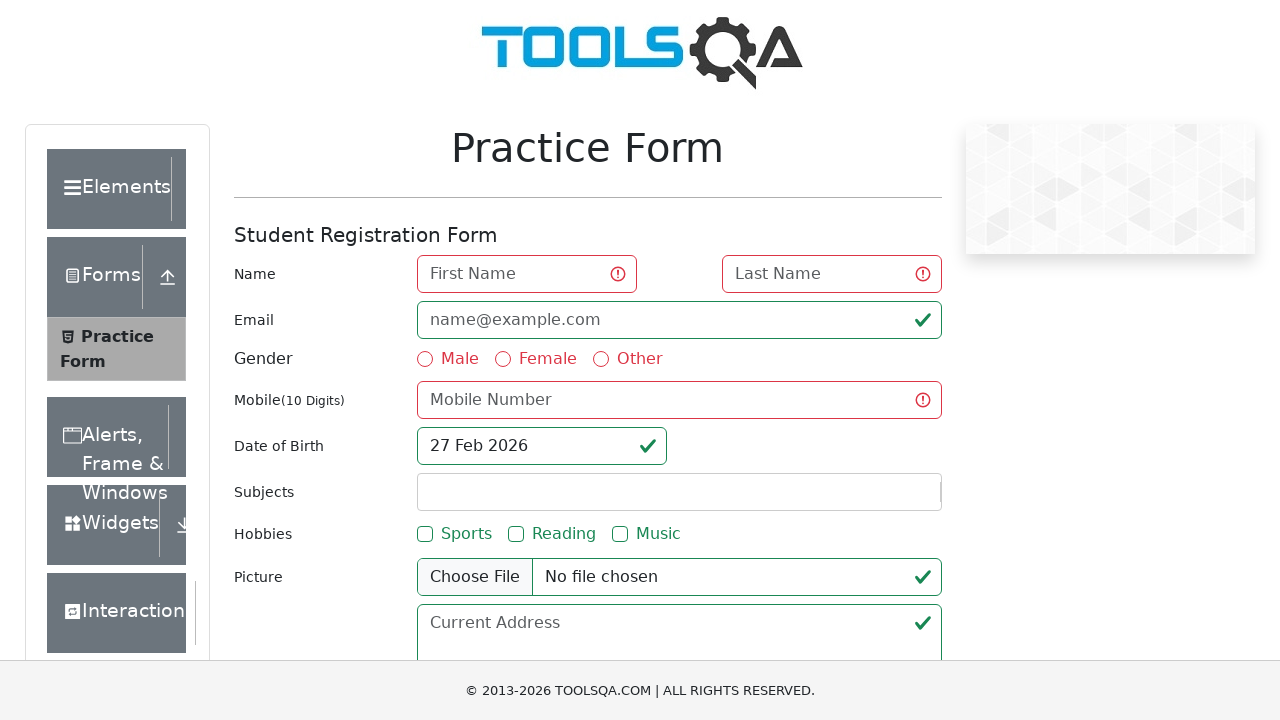

Retrieved computed border color for firstName field
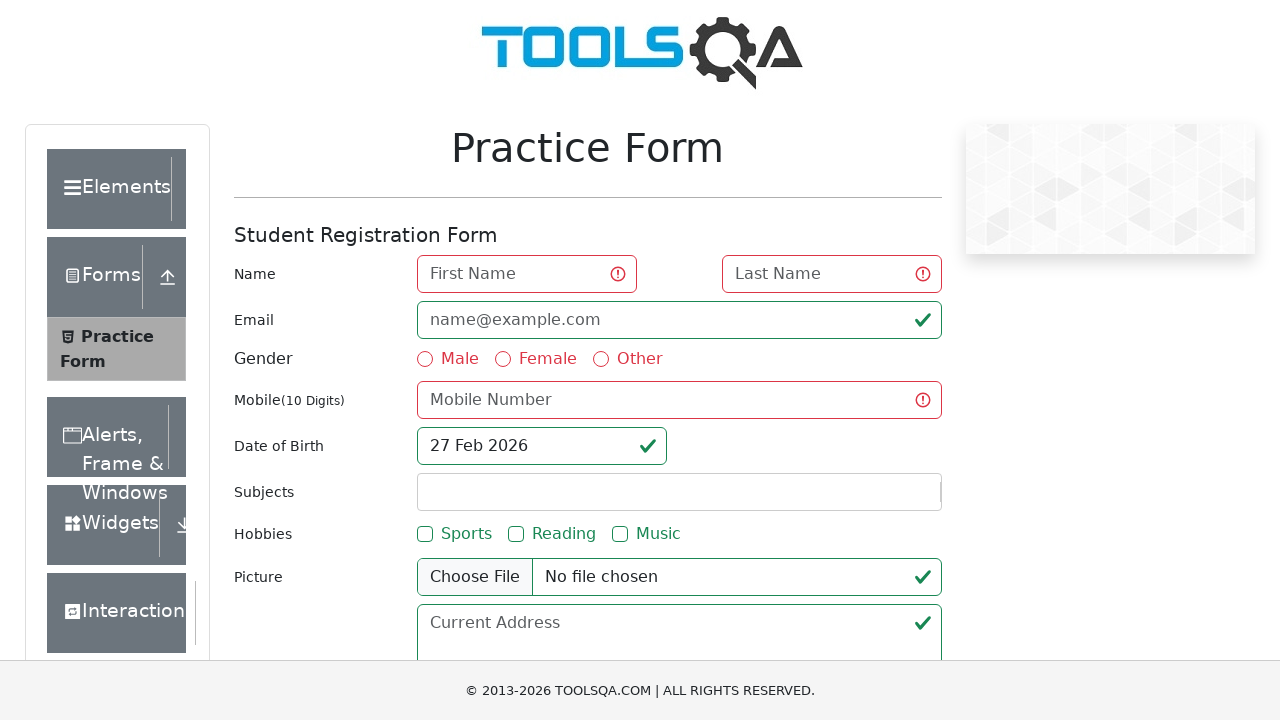

Retrieved computed border color for lastName field
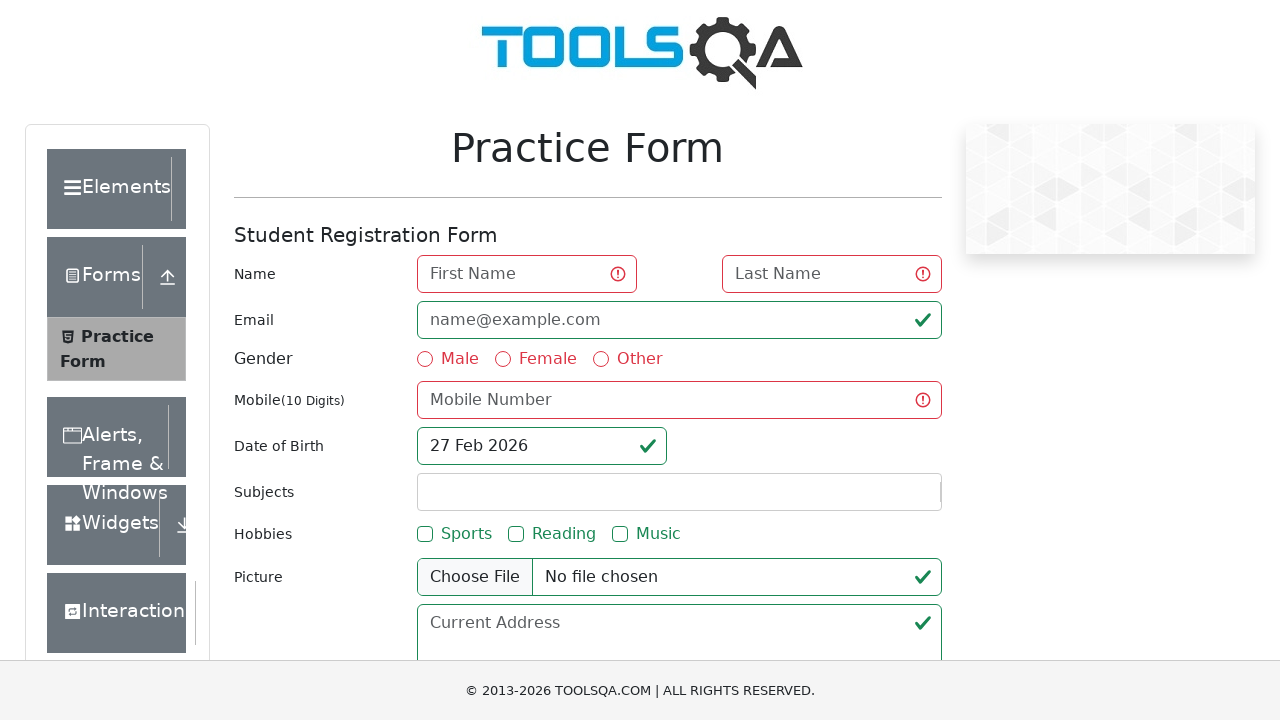

Retrieved computed border color for userNumber field
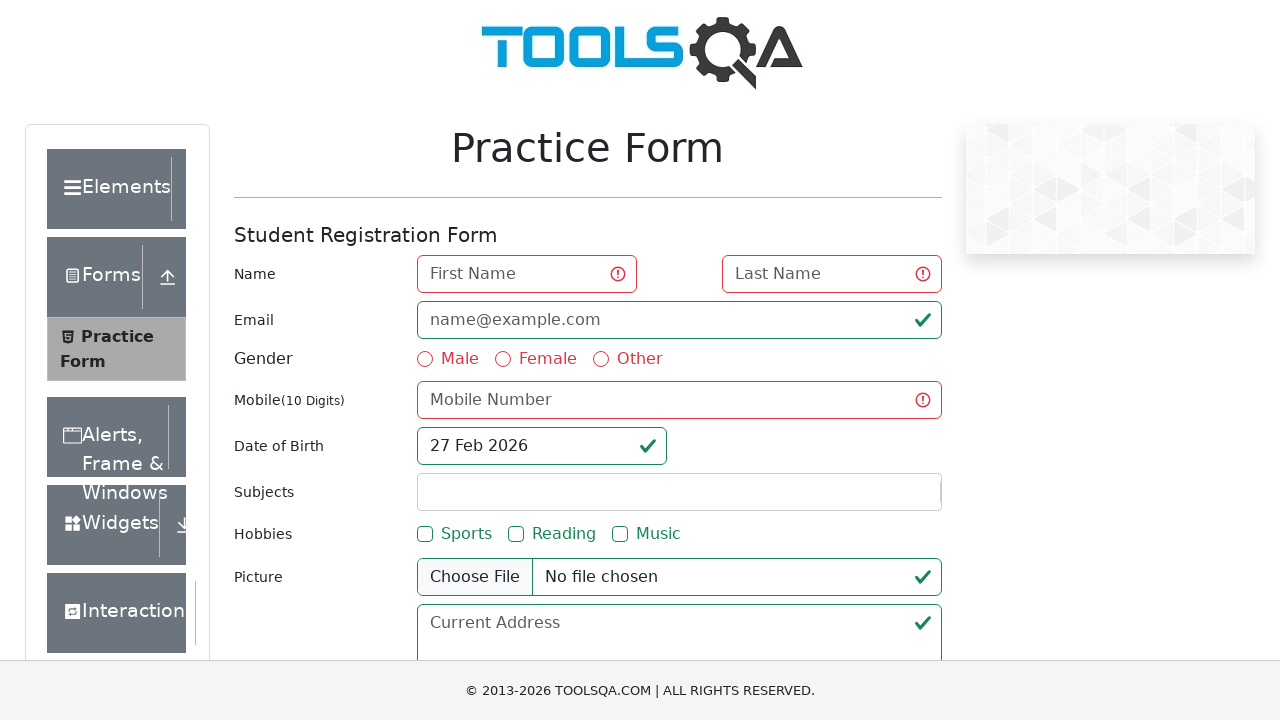

Retrieved computed text color for gender label
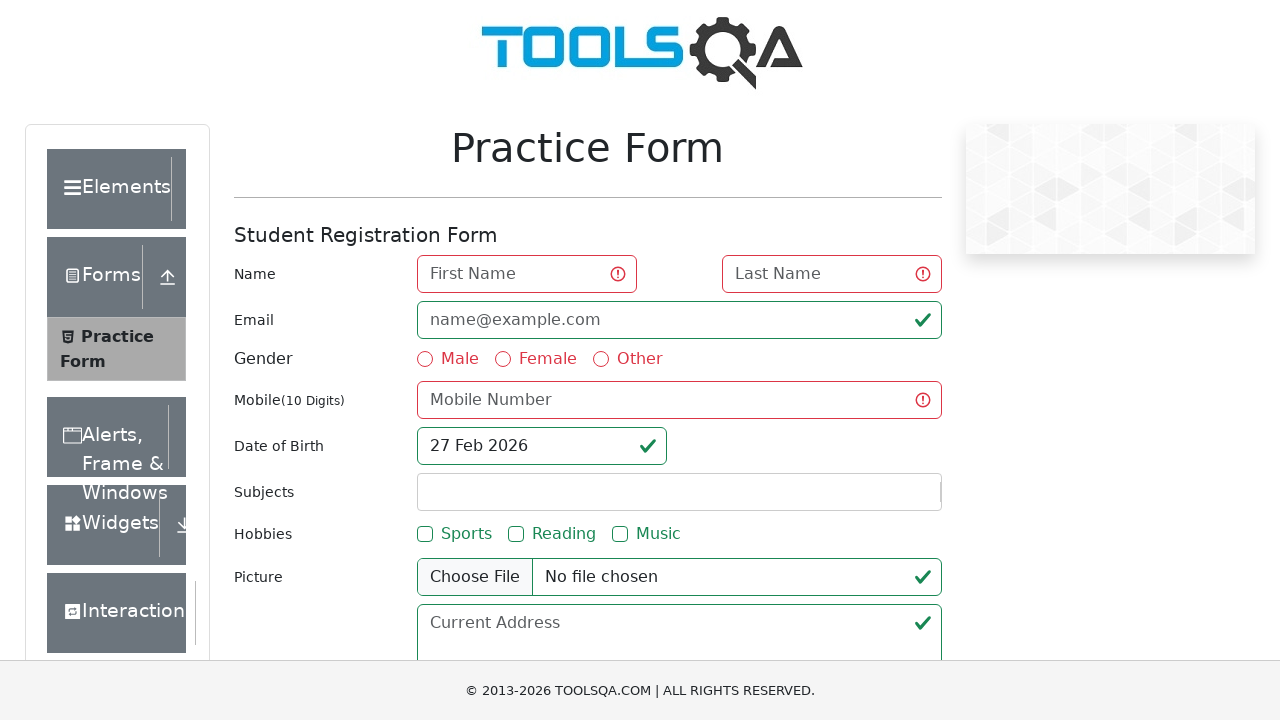

Retrieved computed border color for userEmail field
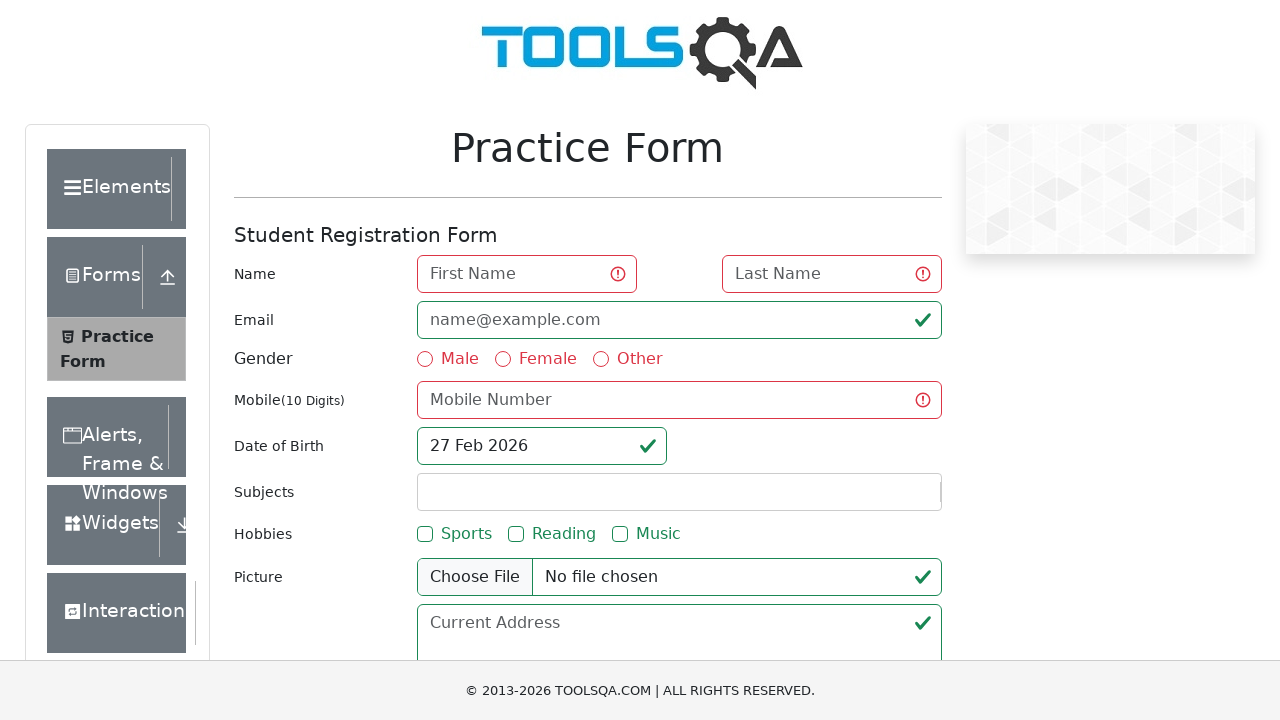

Retrieved computed border color for dateOfBirthInput field
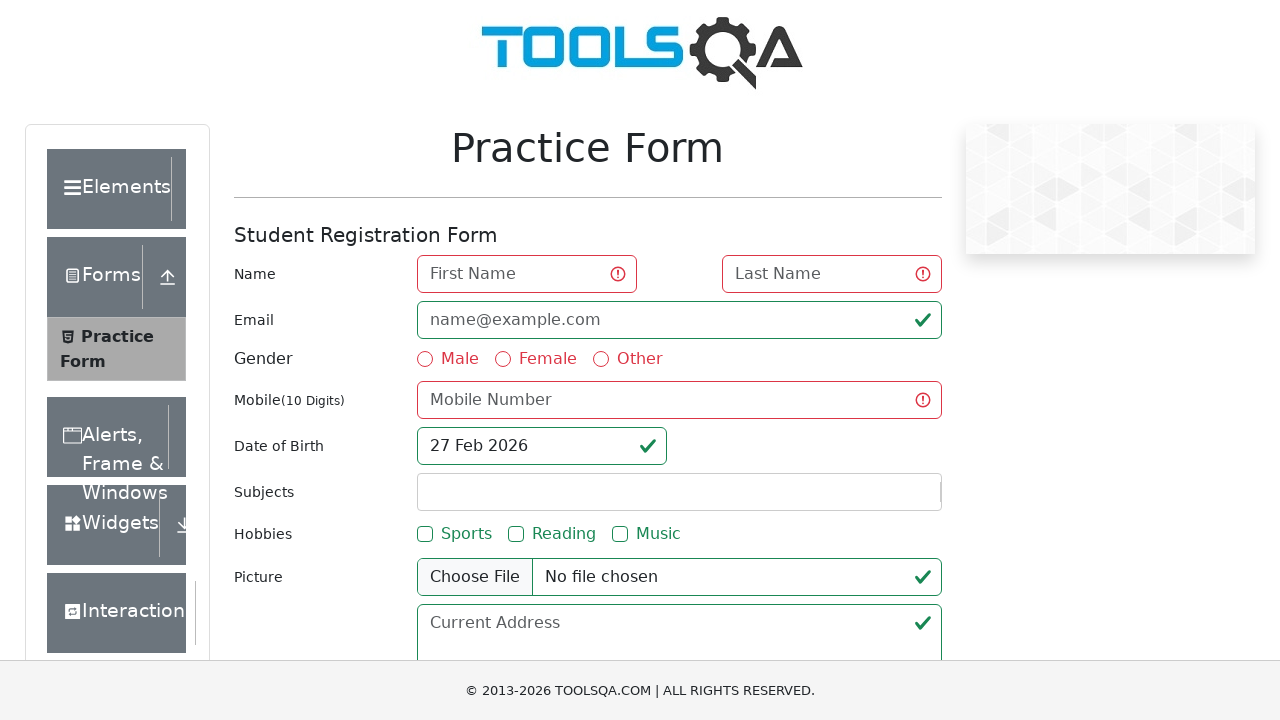

Checked validity state of firstName field
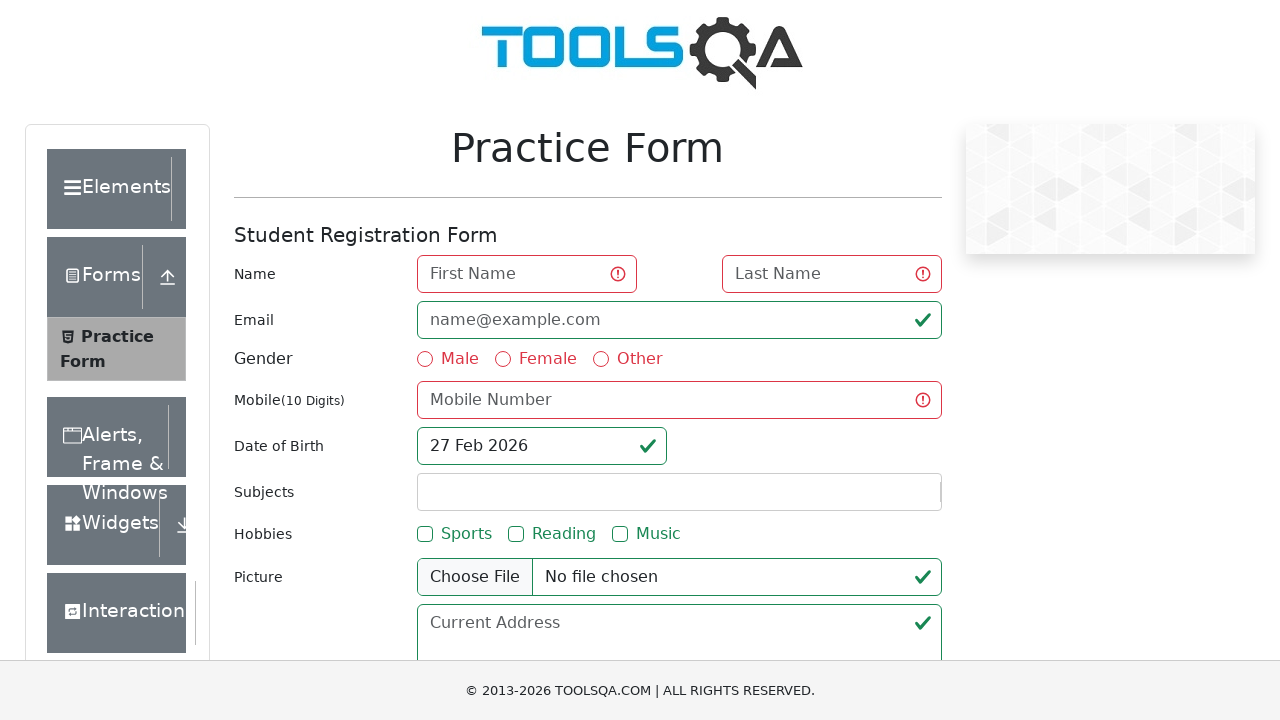

Checked validity state of lastName field
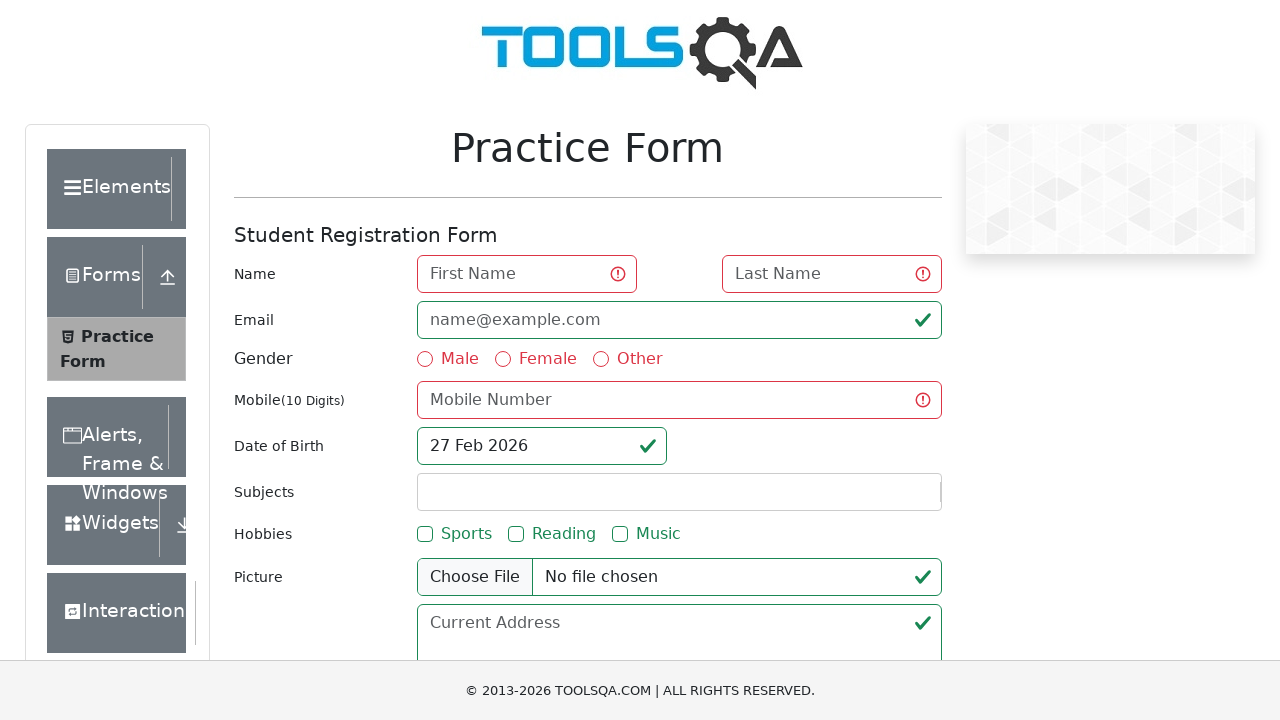

Checked validity state of userNumber field
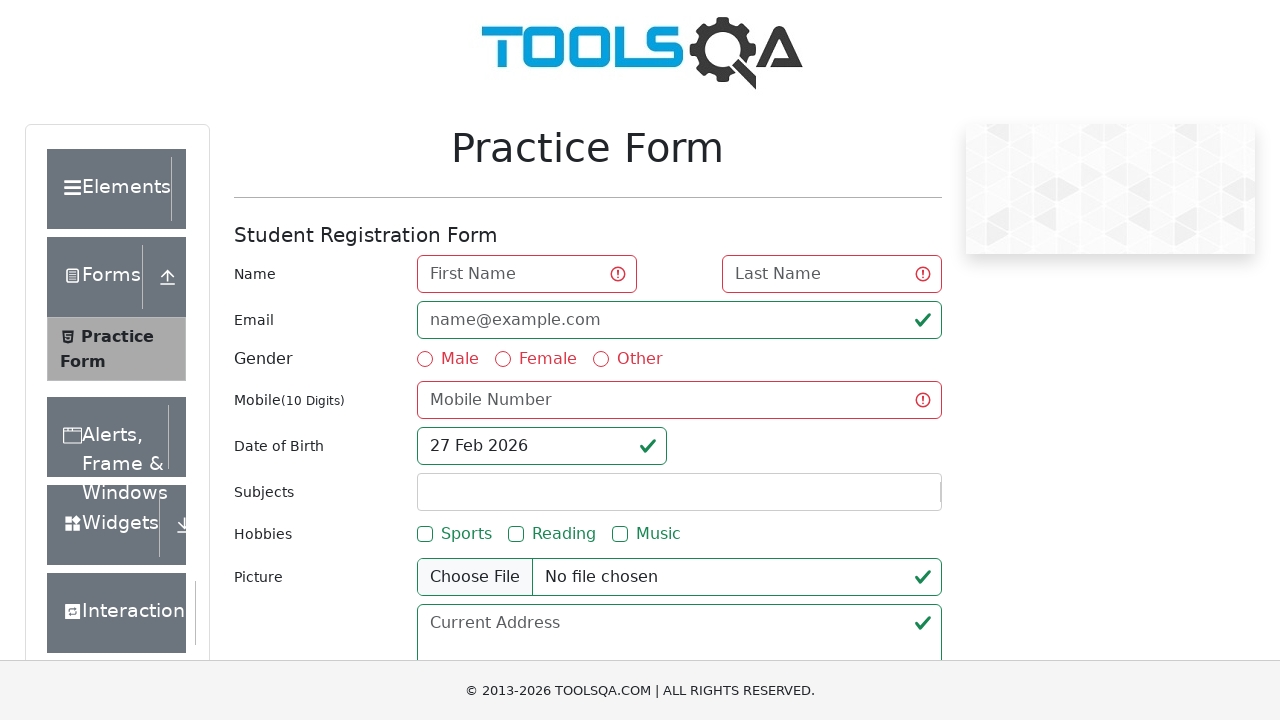

Checked validity state of gender radio button
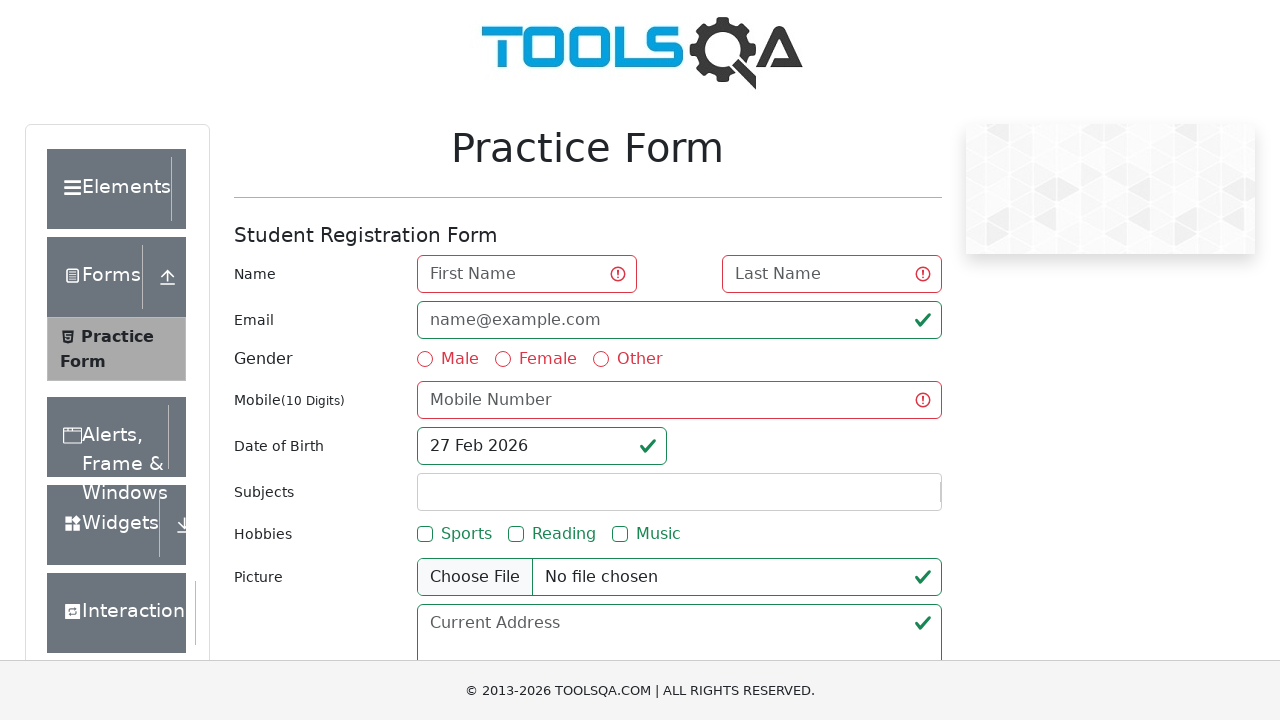

Checked validity state of userEmail field
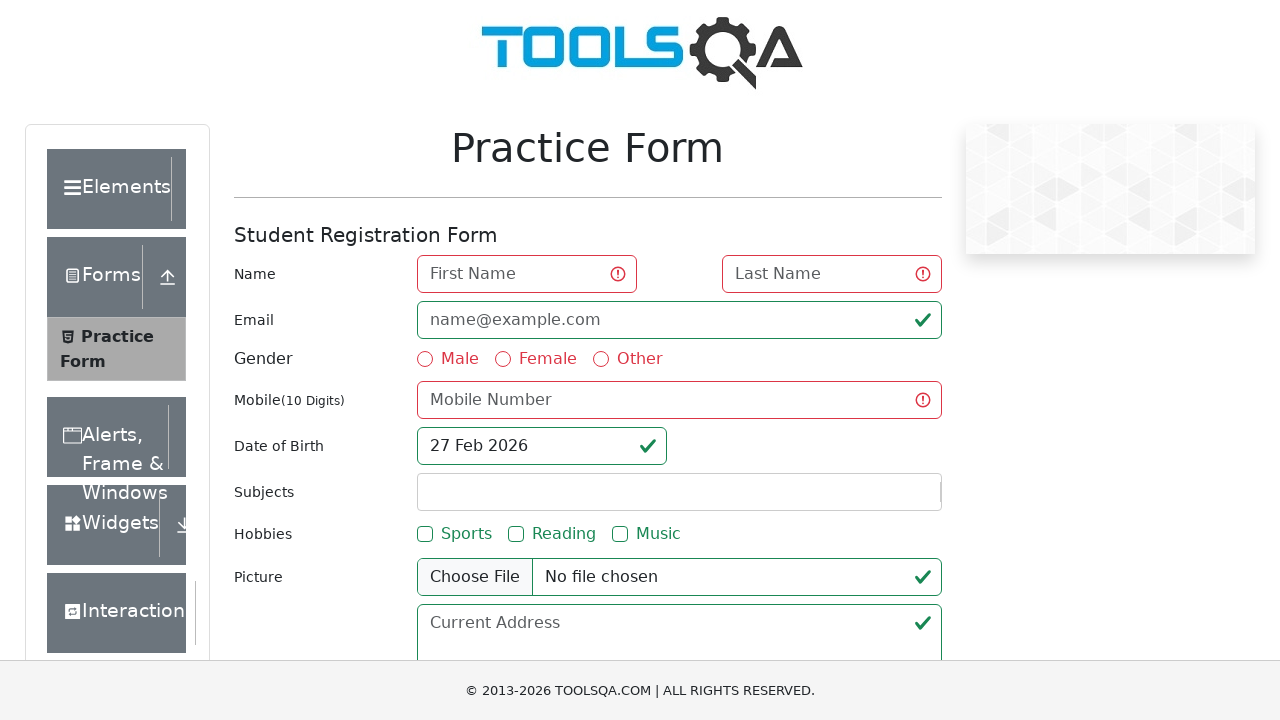

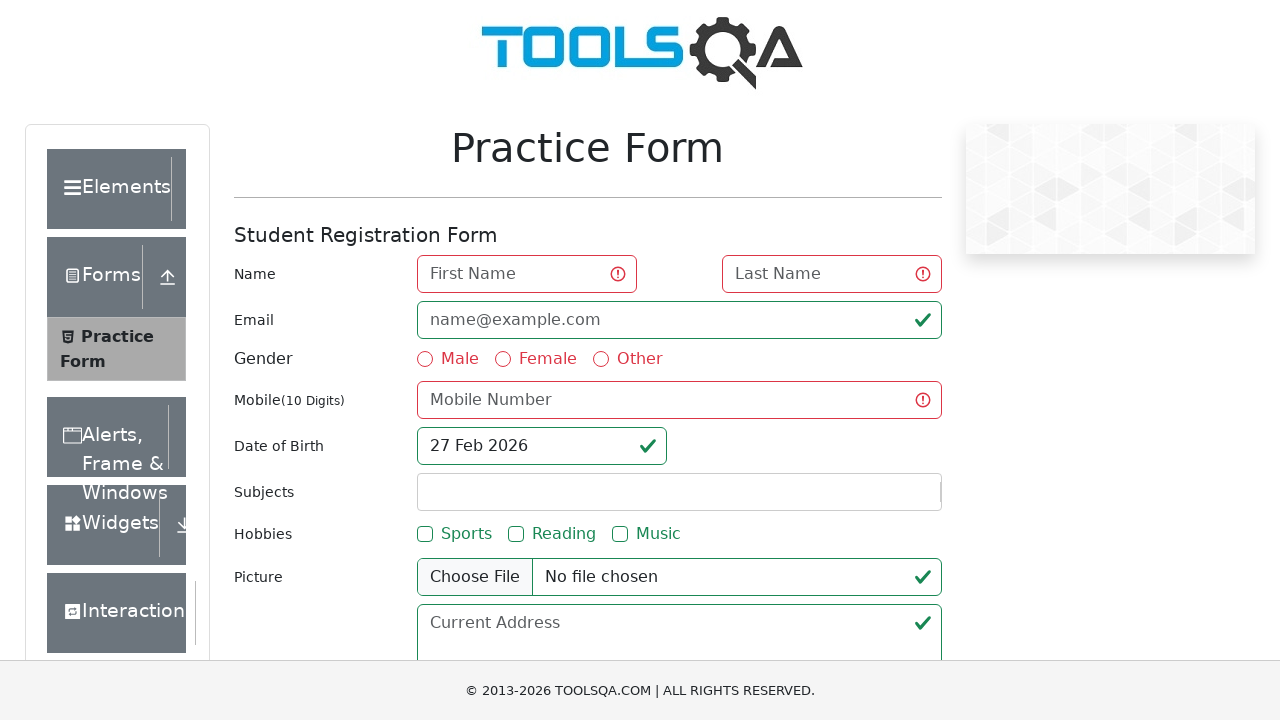